Tests a workshop page by filling in a task name, clicking show details button, adding a comment, and submitting with Enter key

Starting URL: https://suvroc.github.io/selenium-mail-course/02/workshop.html

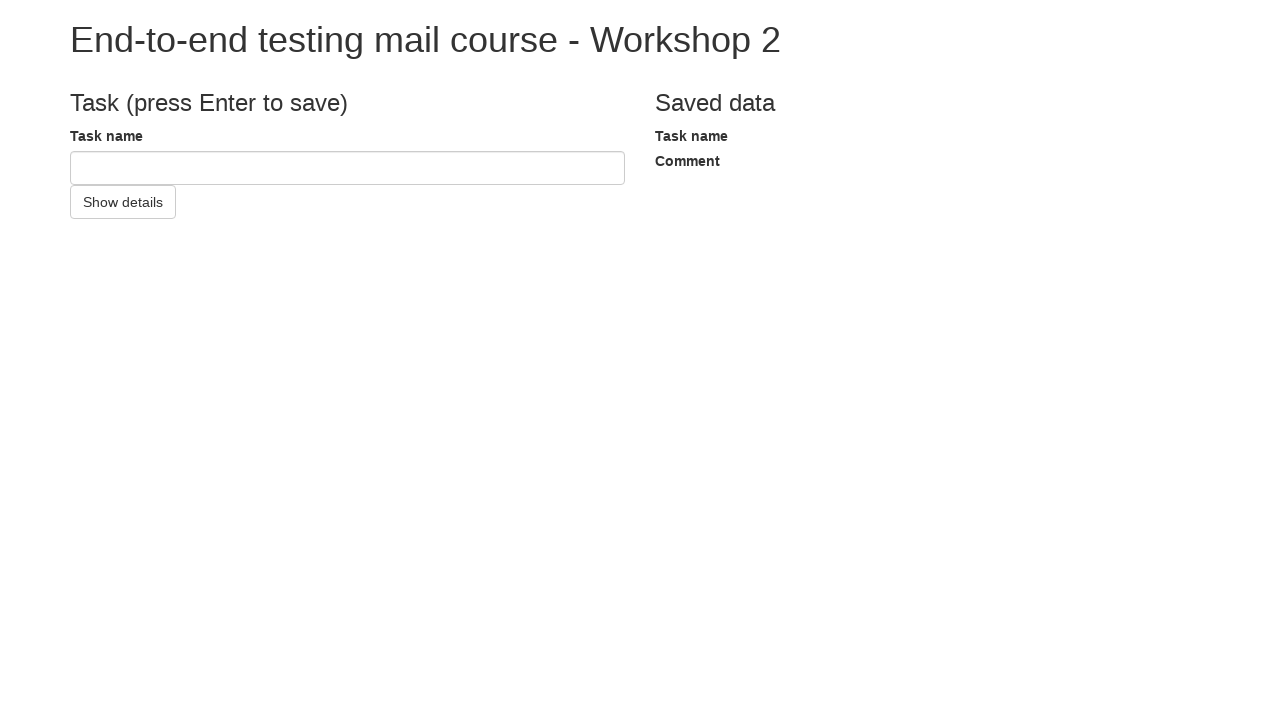

Filled task name input with 'Test name' on #taskNameInput
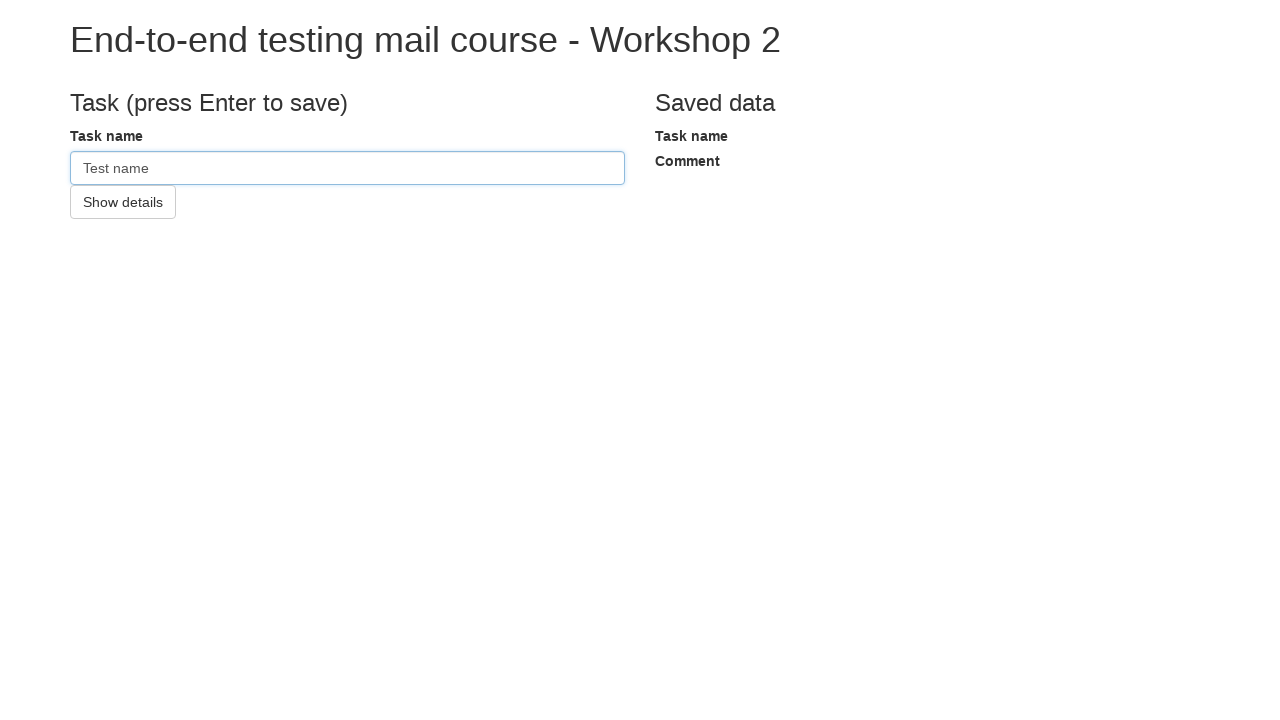

Clicked show details button at (123, 202) on #showDetailsButton
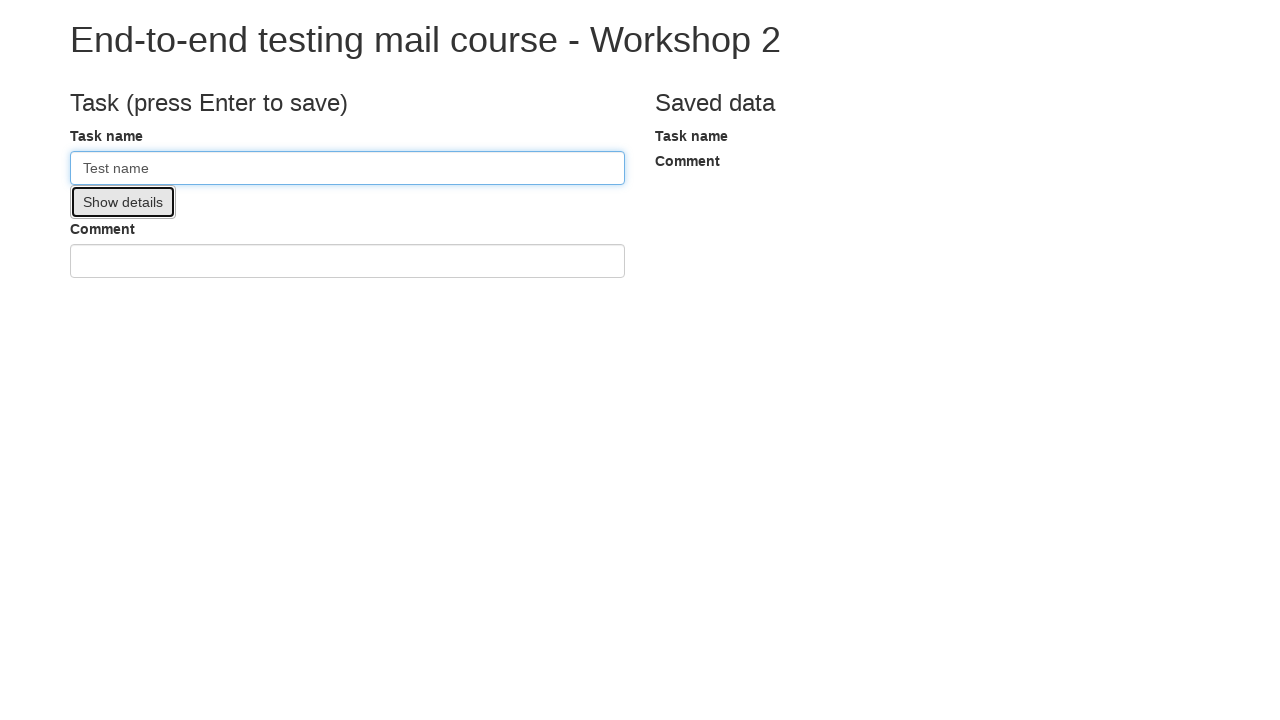

Filled comment input with 'Test comment' on #commentInput
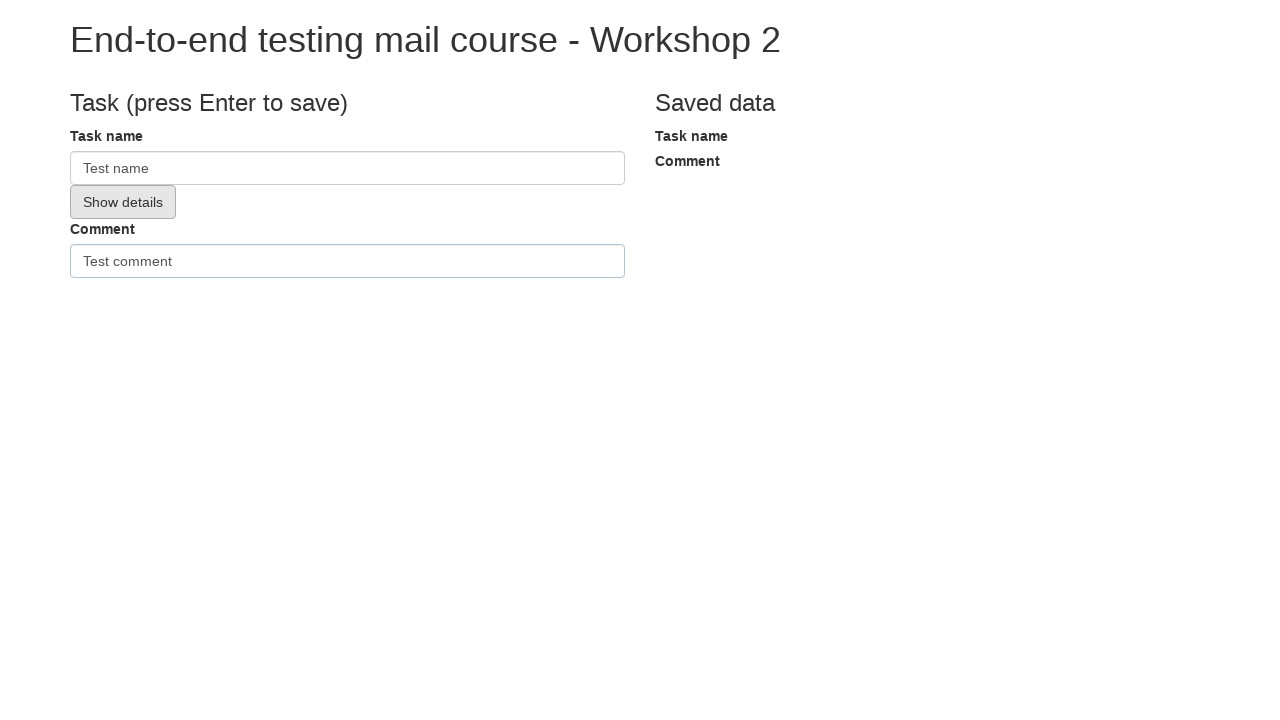

Pressed Enter key to submit comment on #commentInput
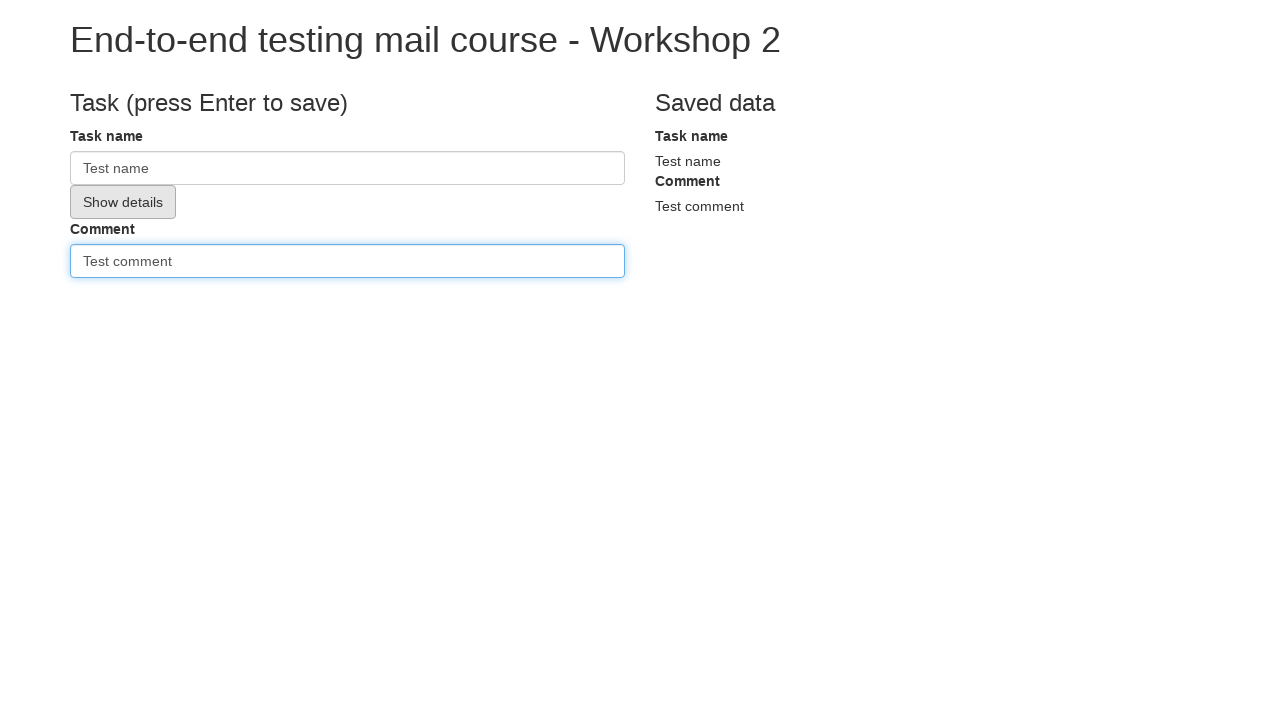

Saved task name element appeared
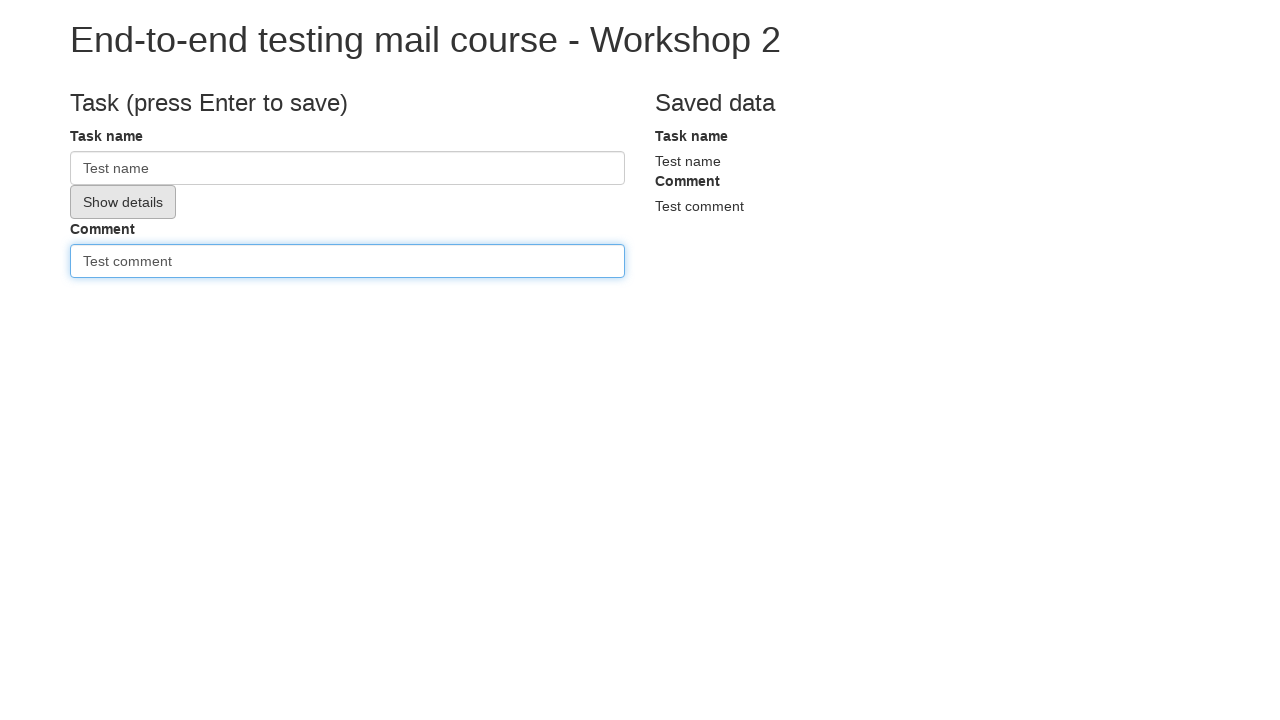

Saved comment element appeared
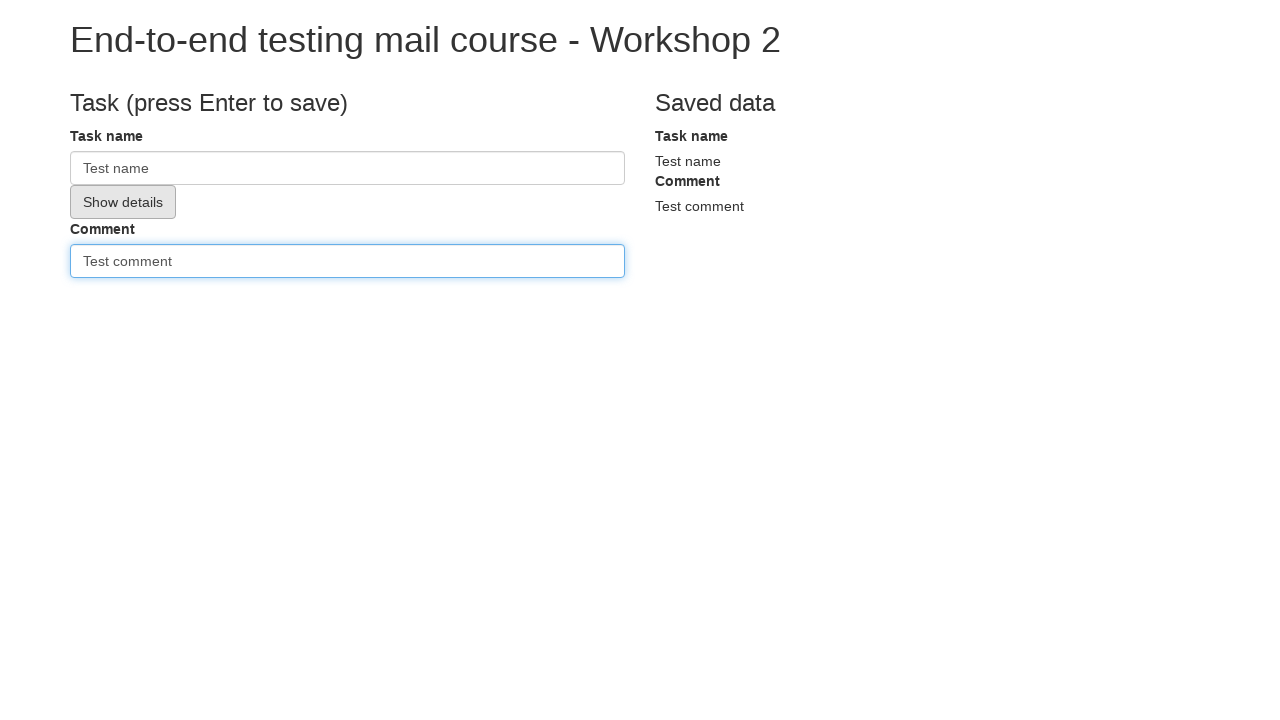

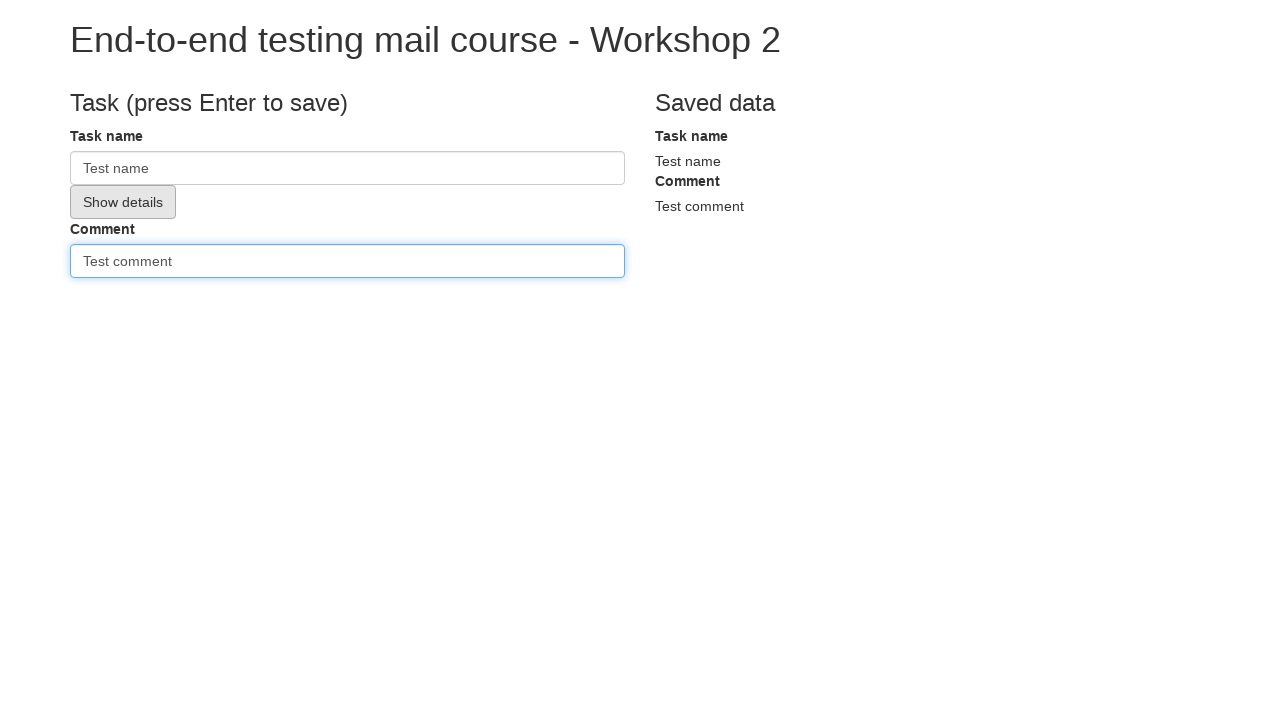